Tests drag and drop functionality on jQuery UI's droppable demo page by dragging a draggable element onto a droppable target and verifying the drop was successful.

Starting URL: https://jqueryui.com/droppable/

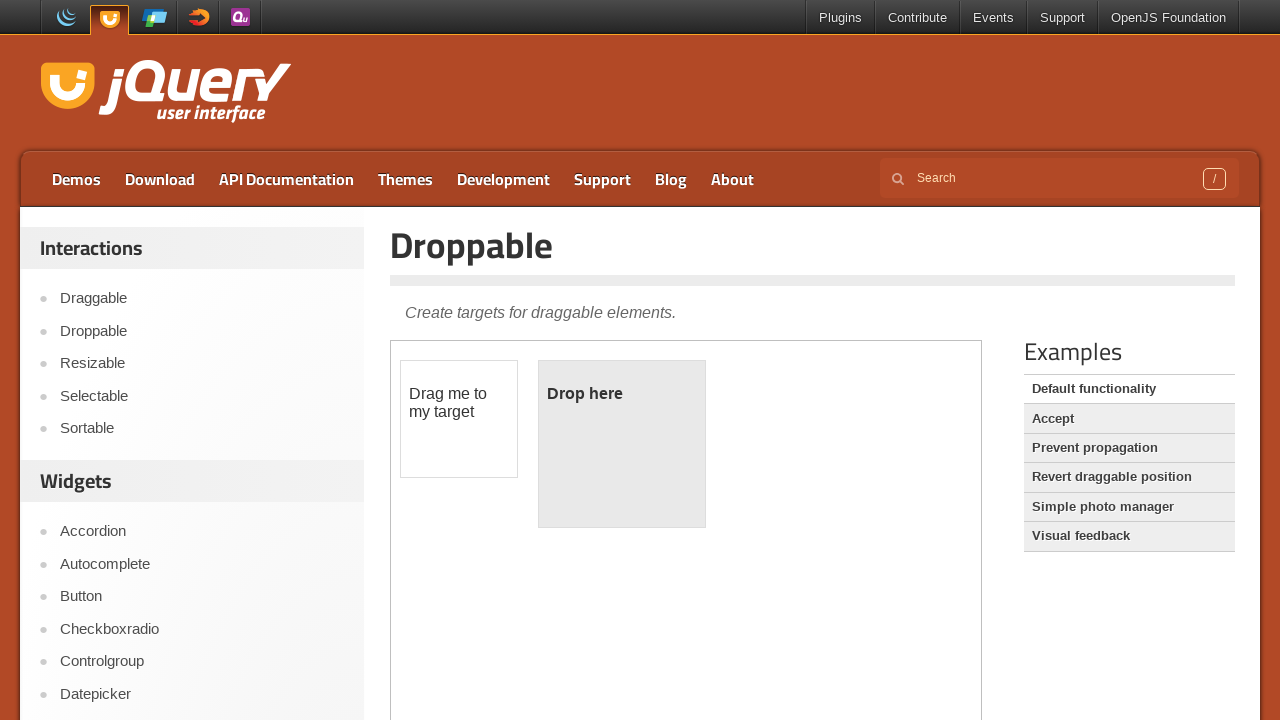

Navigated to jQuery UI droppable demo page
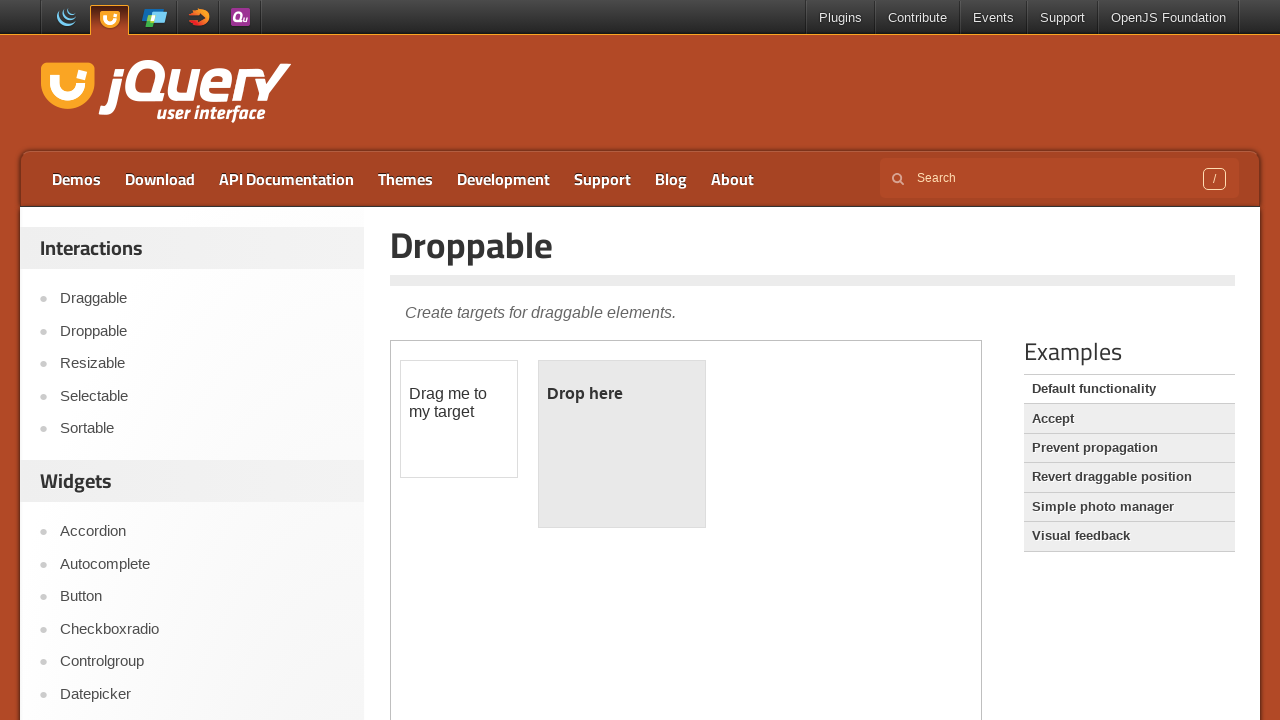

Located demo iframe
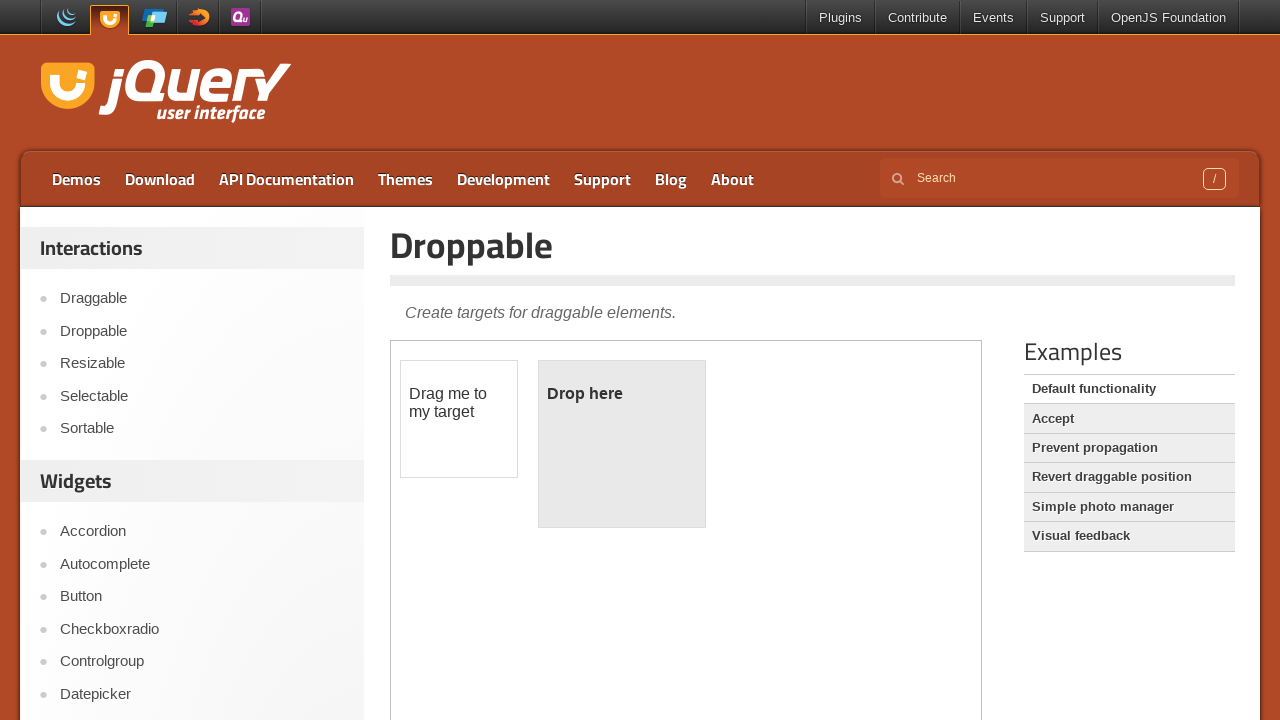

Located draggable element with id 'draggable'
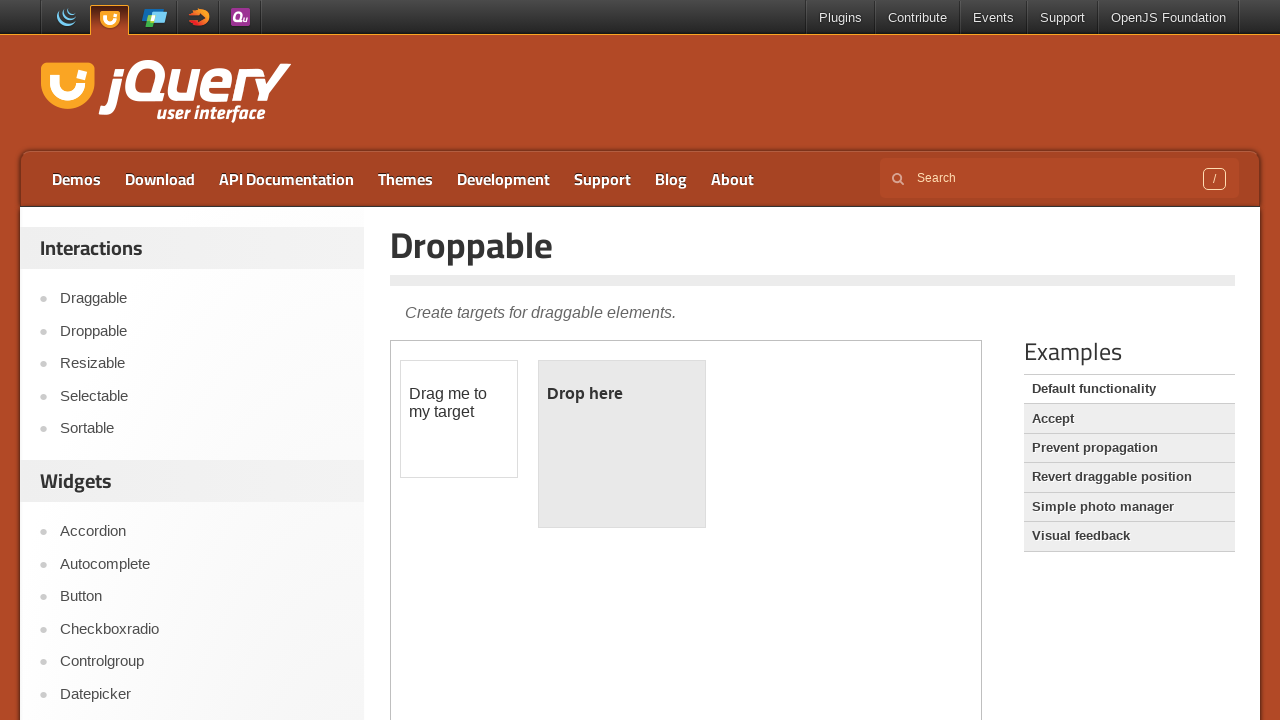

Located droppable target element with id 'droppable'
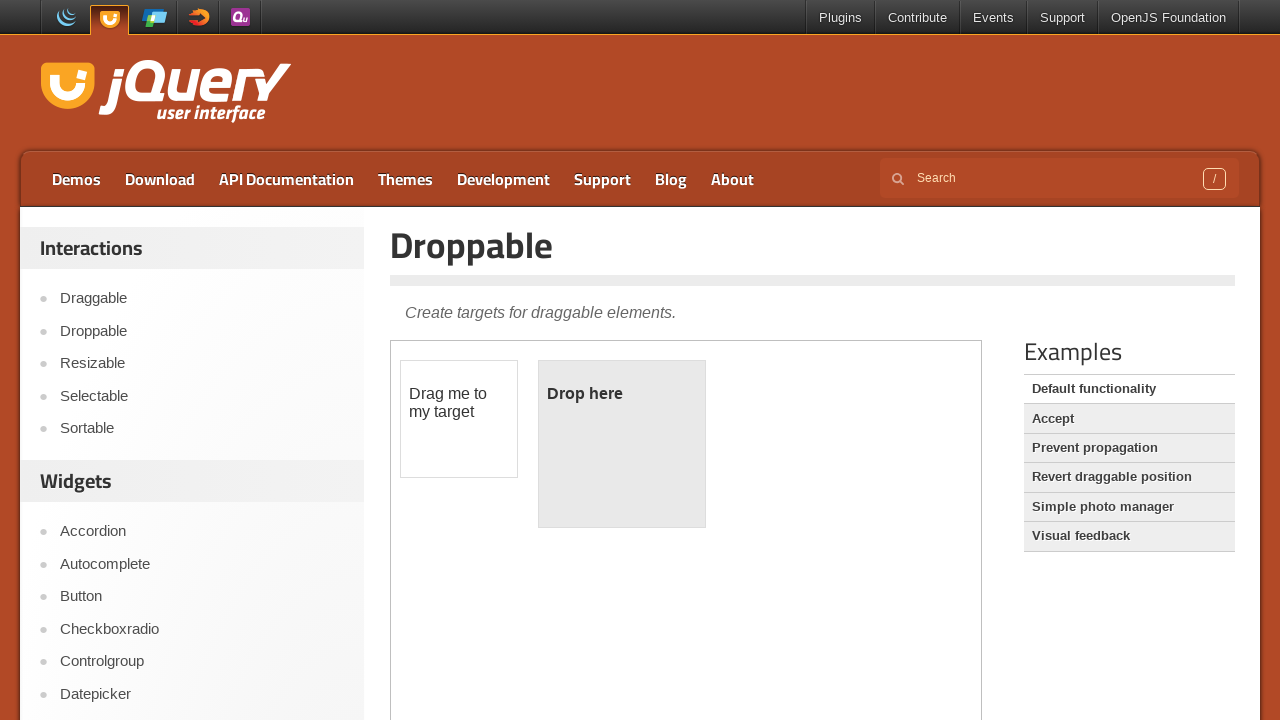

Performed drag and drop action from draggable to droppable element at (622, 444)
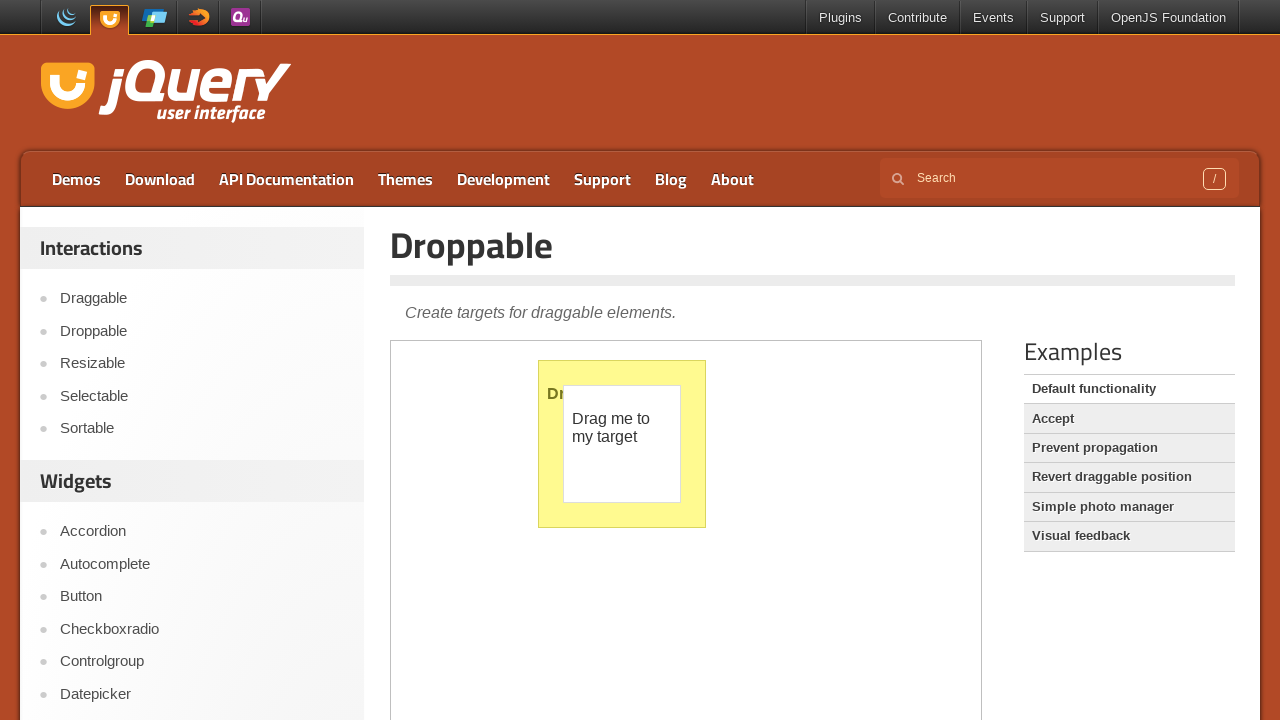

Verified drop was successful - droppable element text changed to 'Dropped!'
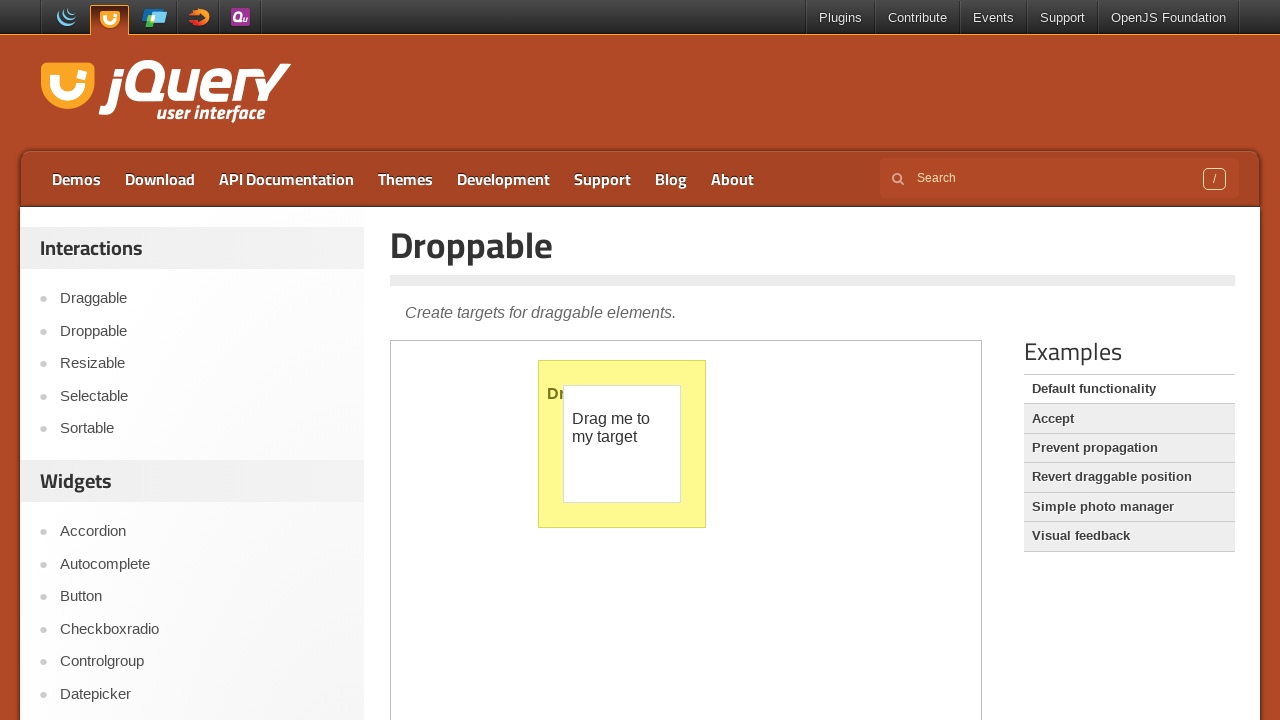

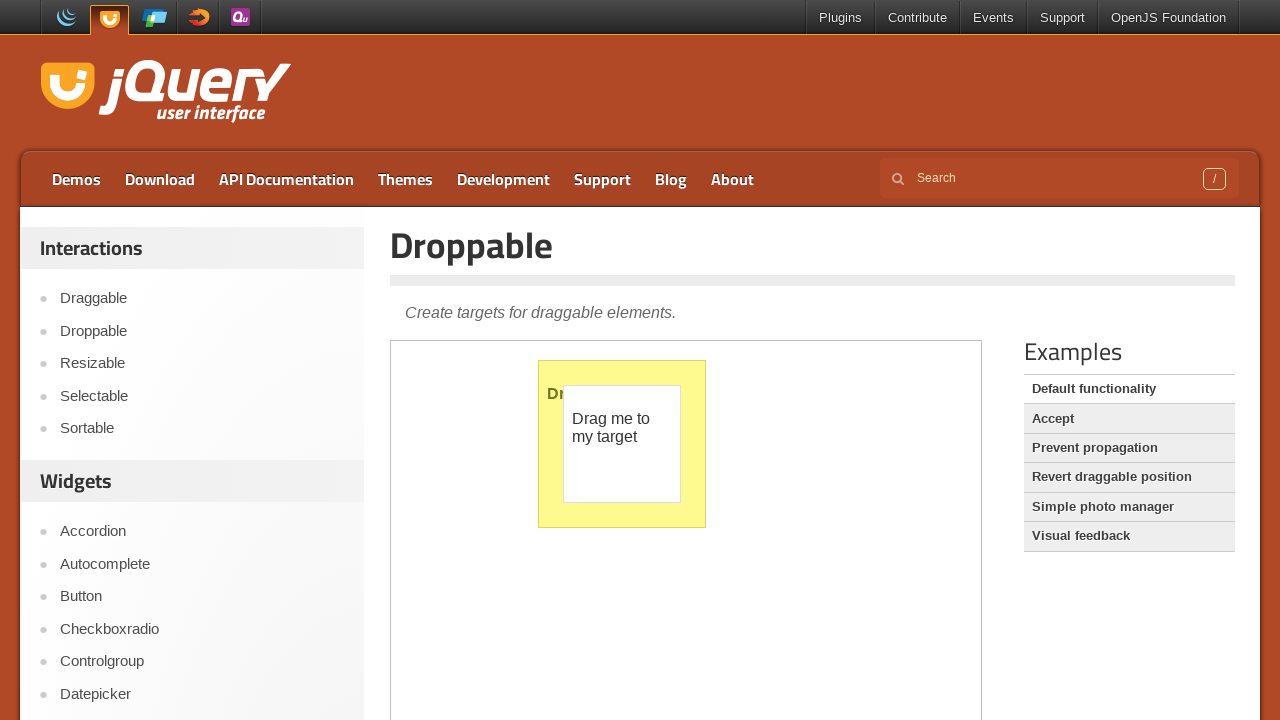